Tests radio button selection logic

Starting URL: https://seleniumbase.io/demo_page

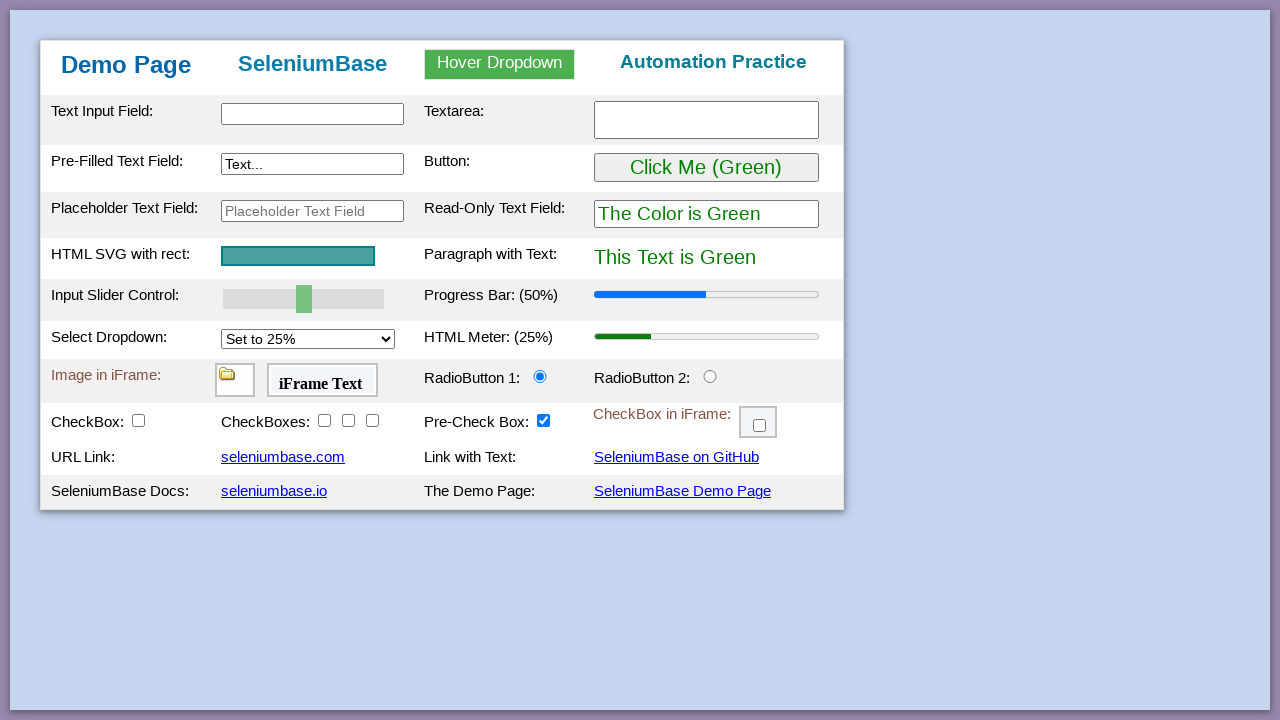

Checked if radioButton1 is selected
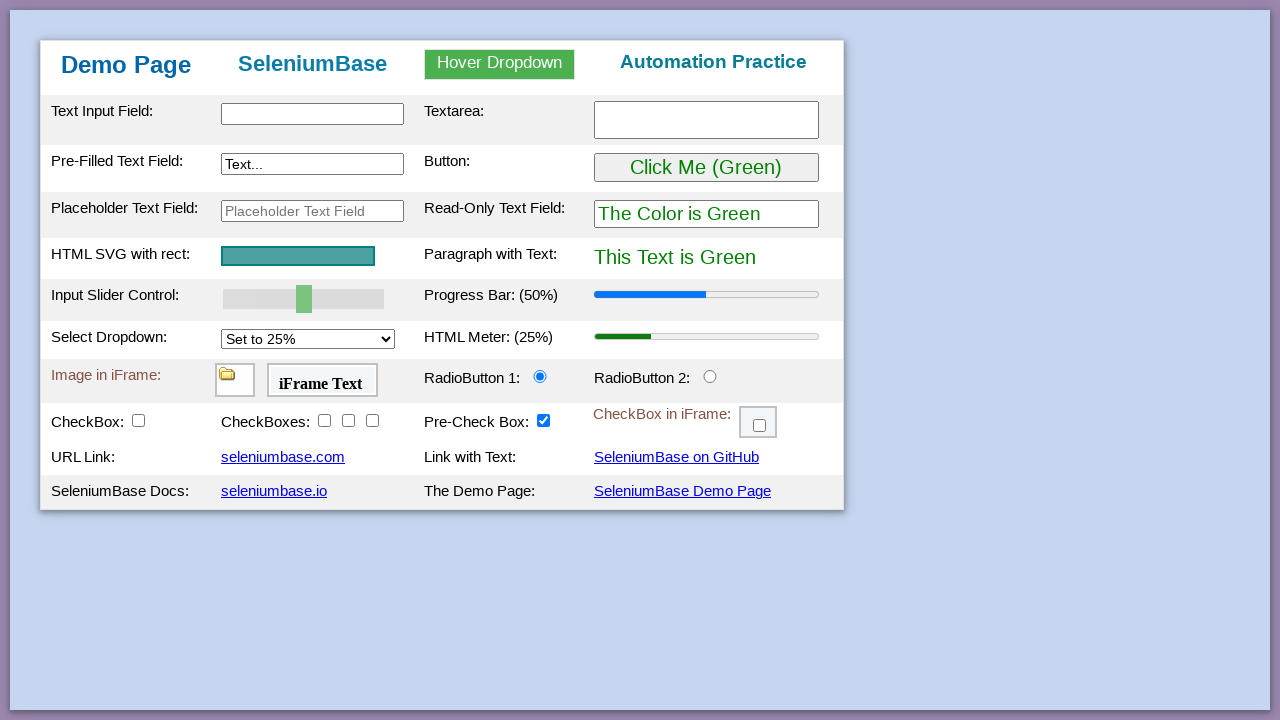

Clicked radioButton2 to toggle from radioButton1 at (710, 376) on #radioButton2
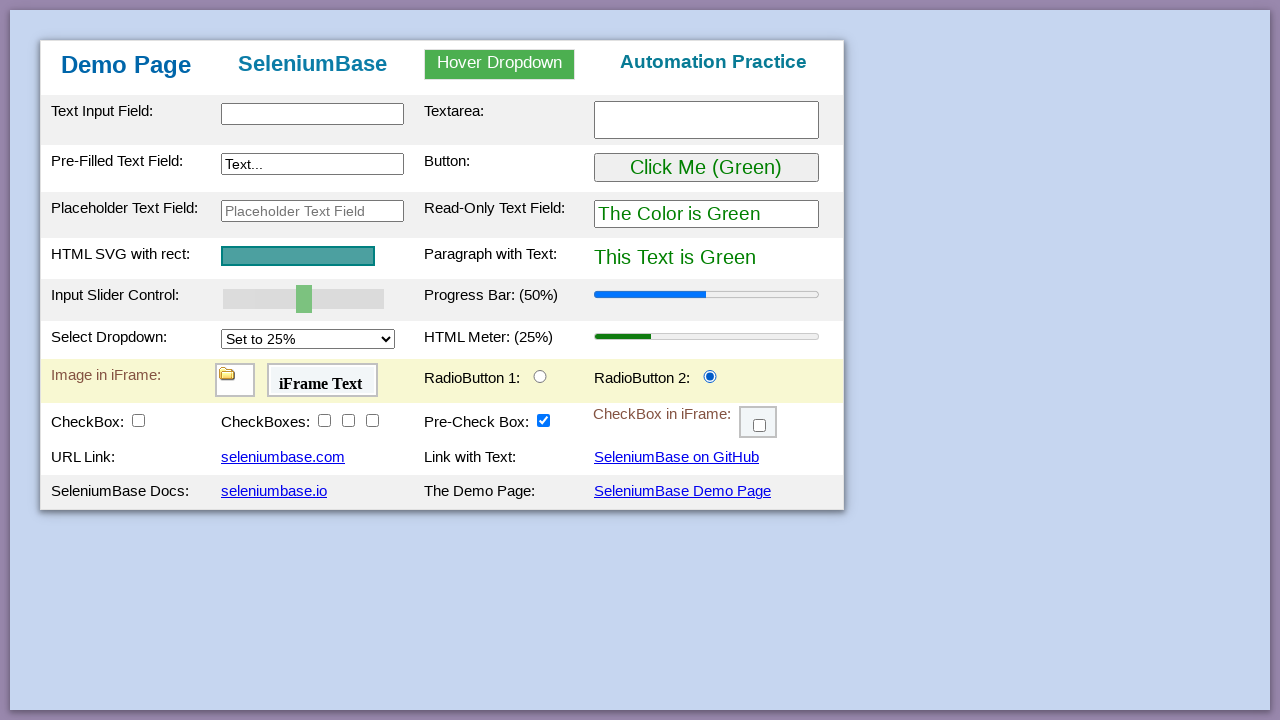

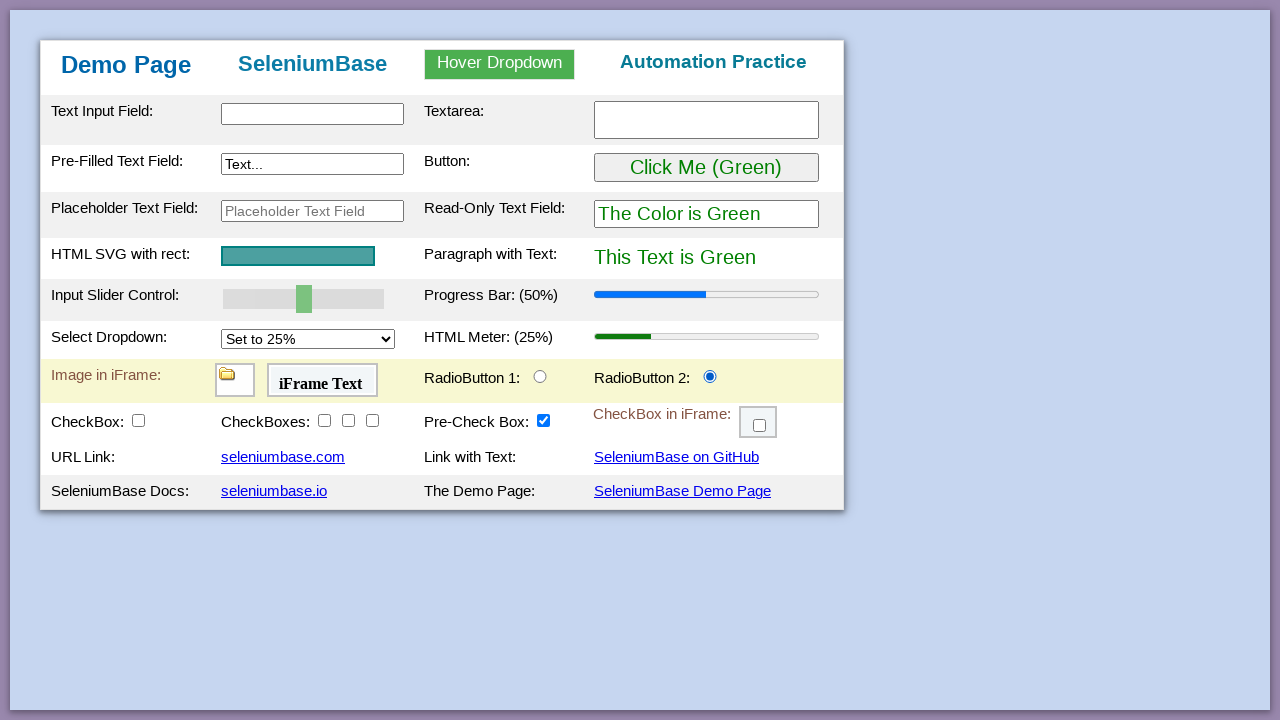